Tests that the currently applied filter link is highlighted with selected class.

Starting URL: https://demo.playwright.dev/todomvc

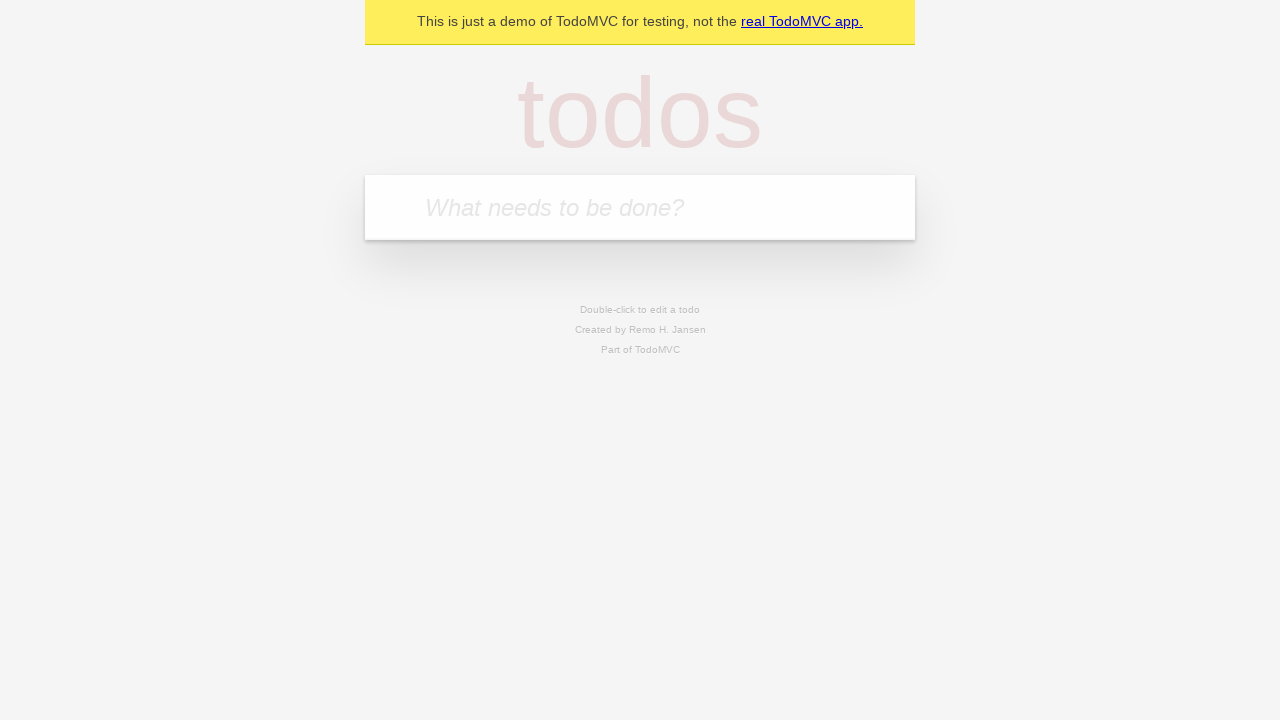

Filled todo input with 'buy some cheese' on internal:attr=[placeholder="What needs to be done?"i]
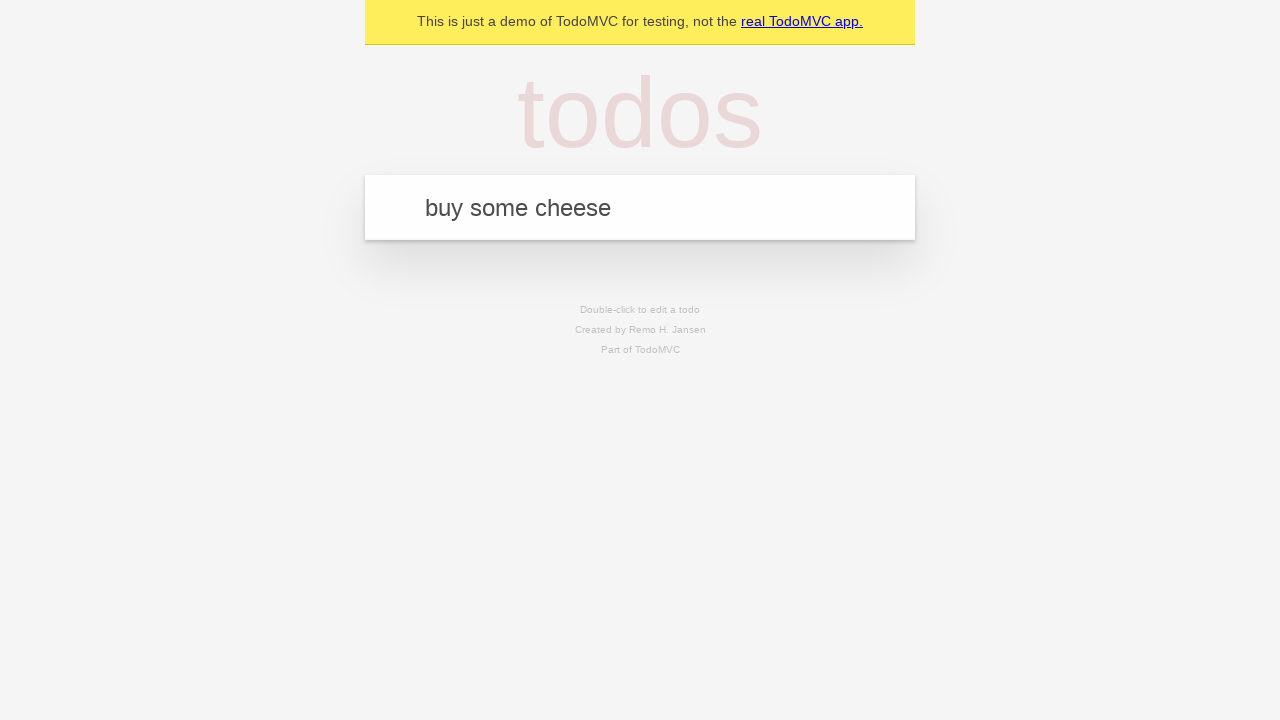

Pressed Enter to add first todo on internal:attr=[placeholder="What needs to be done?"i]
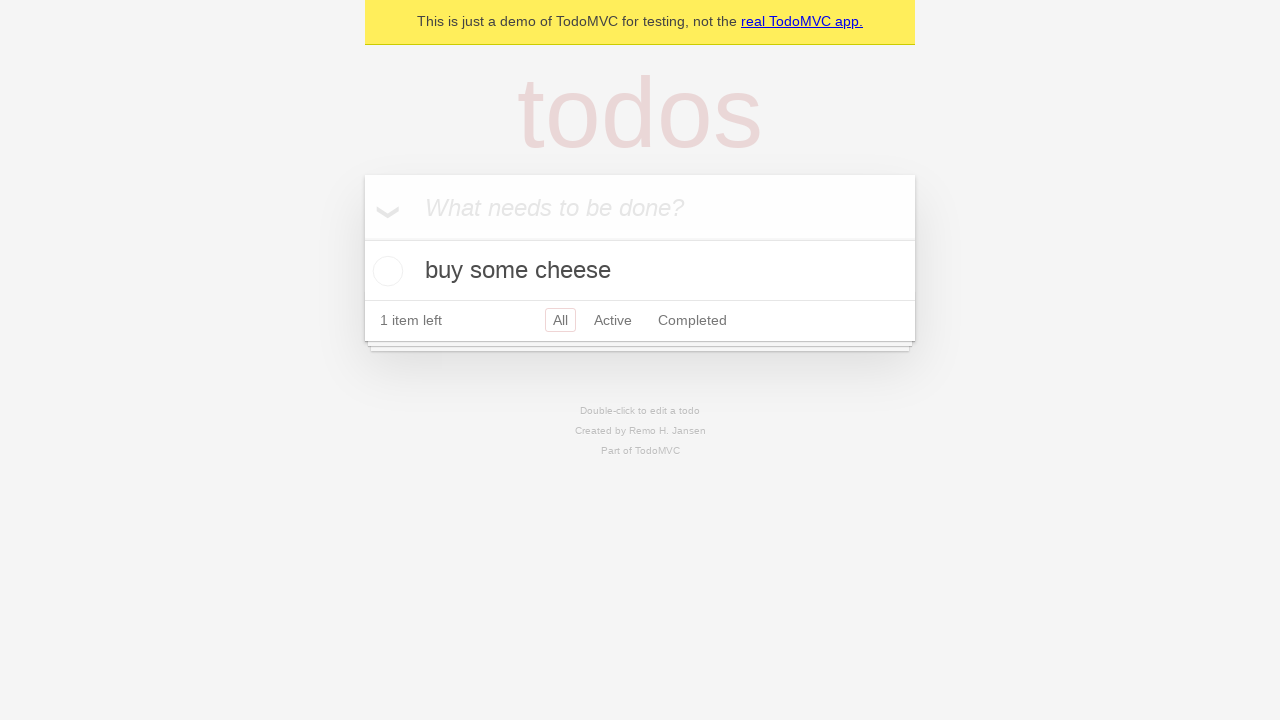

Filled todo input with 'feed the cat' on internal:attr=[placeholder="What needs to be done?"i]
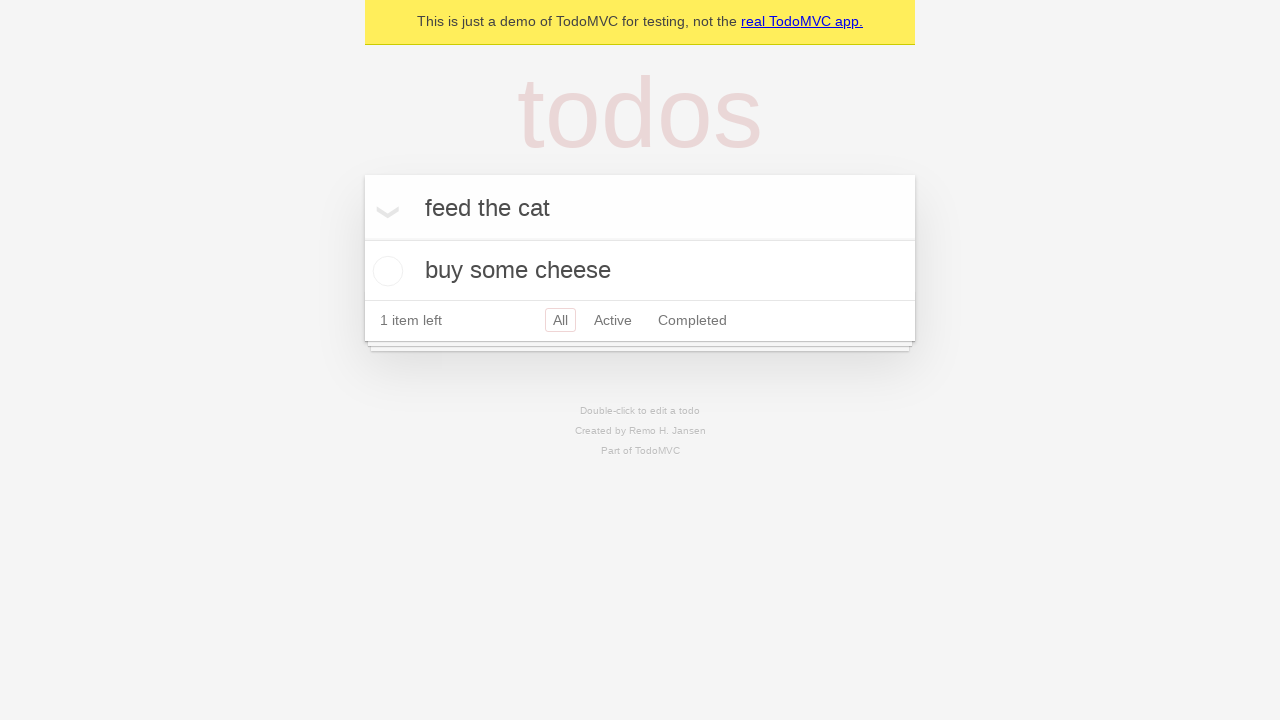

Pressed Enter to add second todo on internal:attr=[placeholder="What needs to be done?"i]
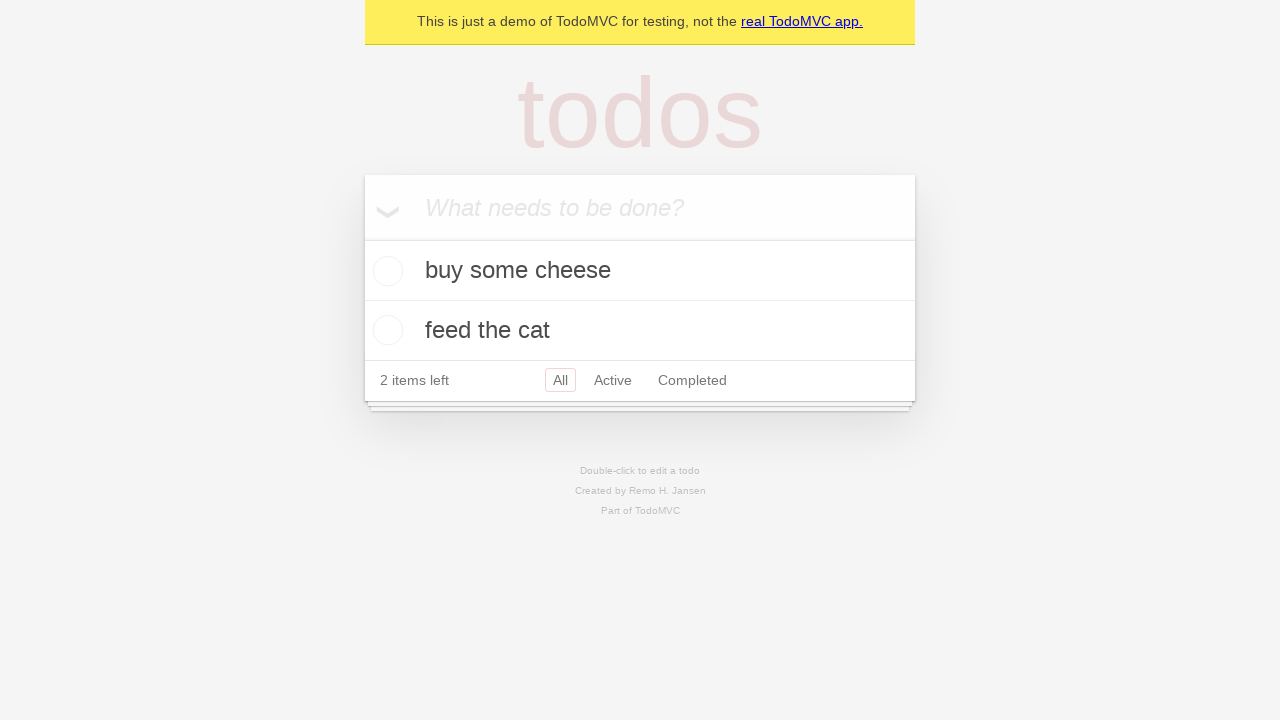

Filled todo input with 'book a doctors appointment' on internal:attr=[placeholder="What needs to be done?"i]
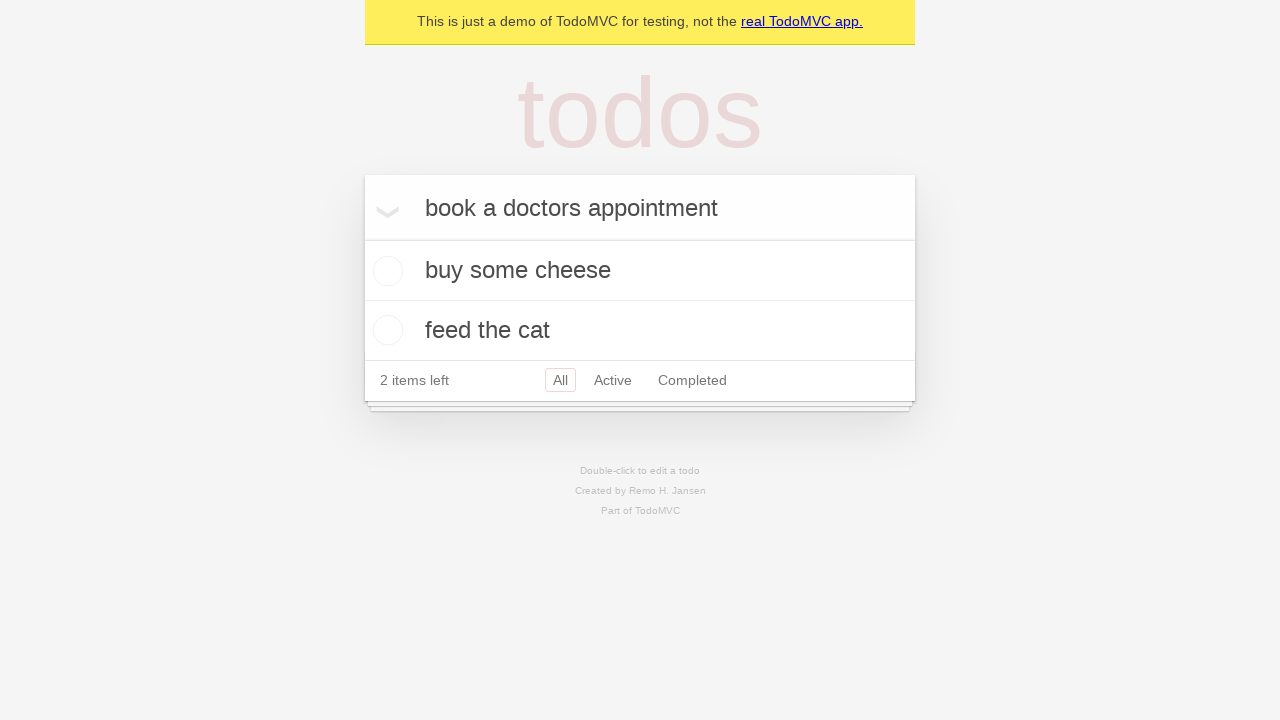

Pressed Enter to add third todo on internal:attr=[placeholder="What needs to be done?"i]
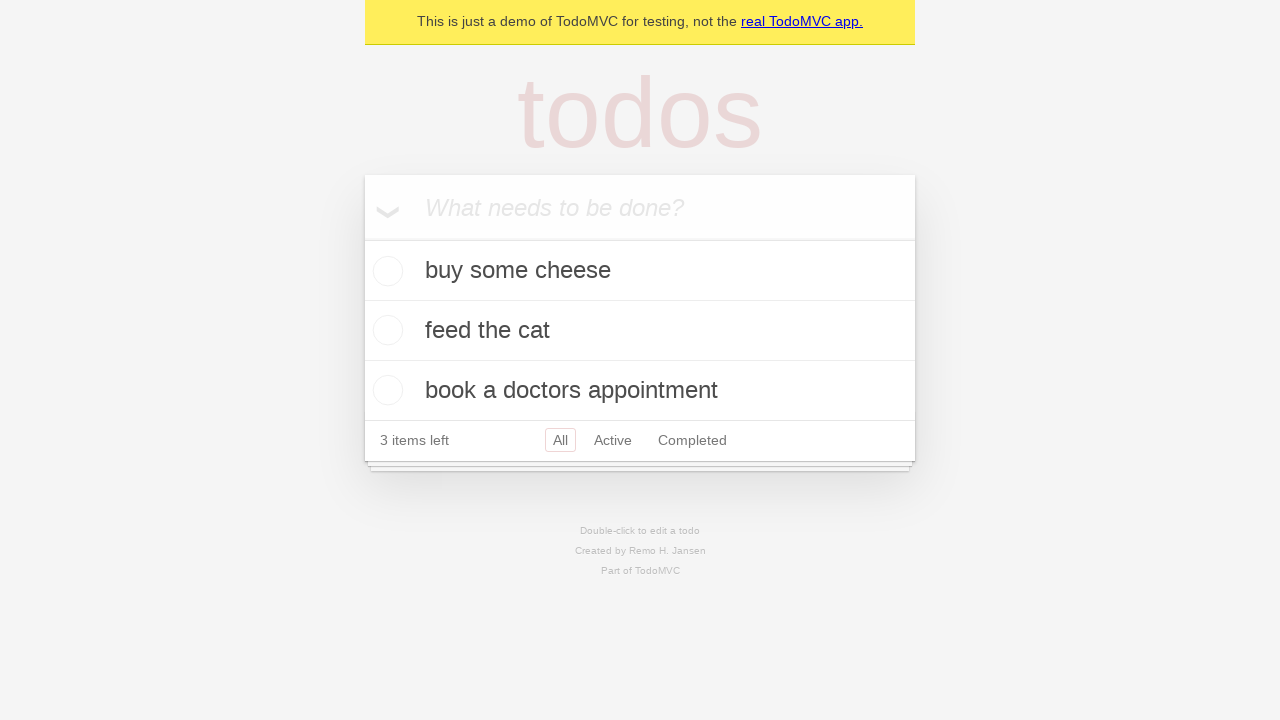

Clicked Active filter link at (613, 440) on internal:role=link[name="Active"i]
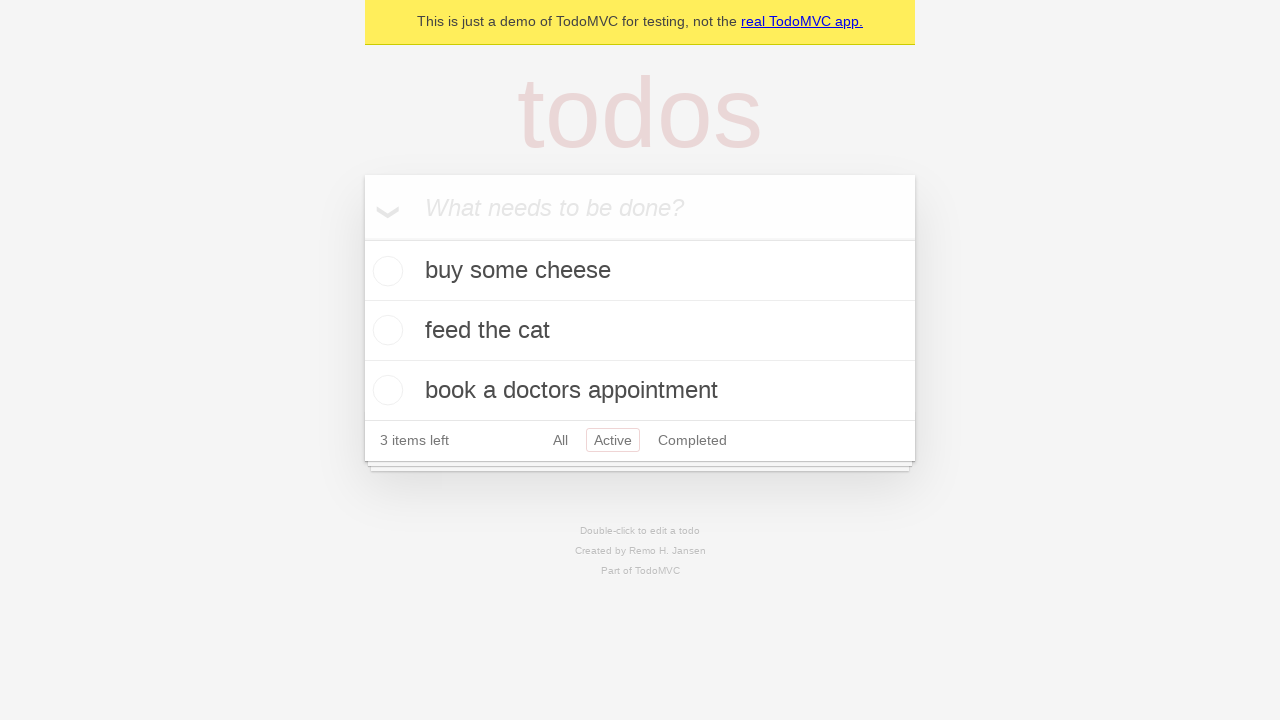

Clicked Completed filter link to verify it highlights as selected at (692, 440) on internal:role=link[name="Completed"i]
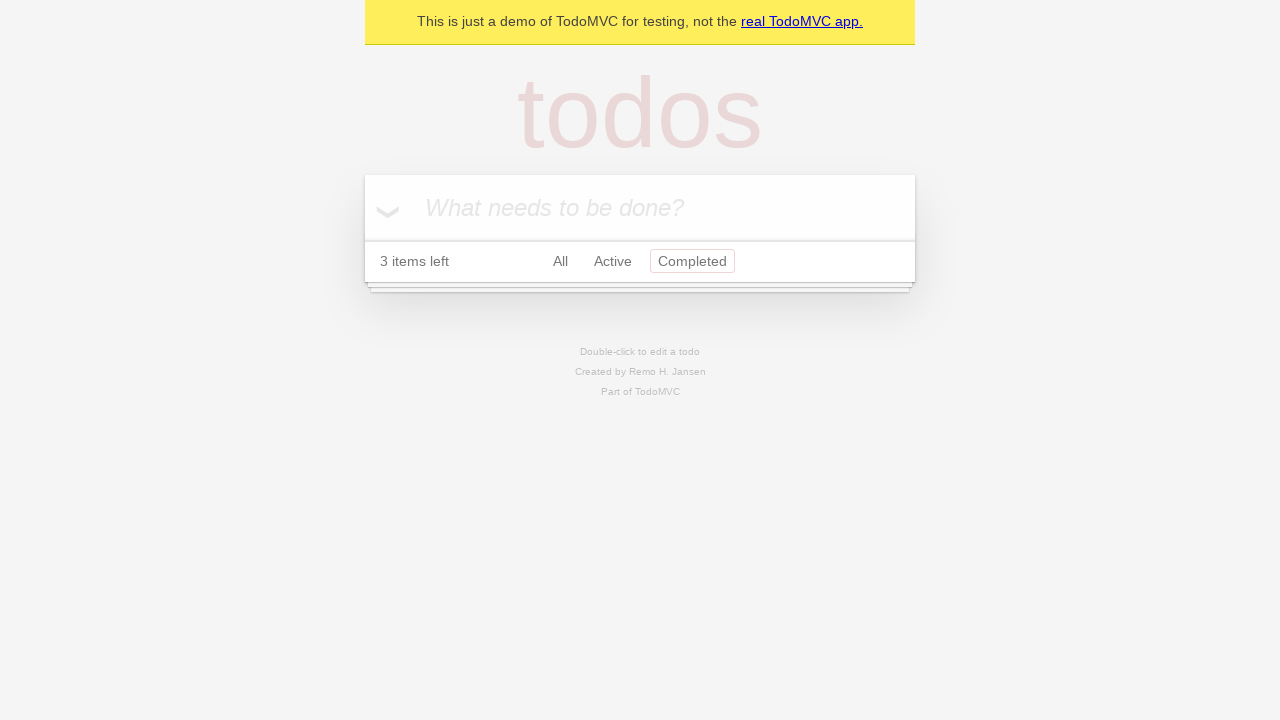

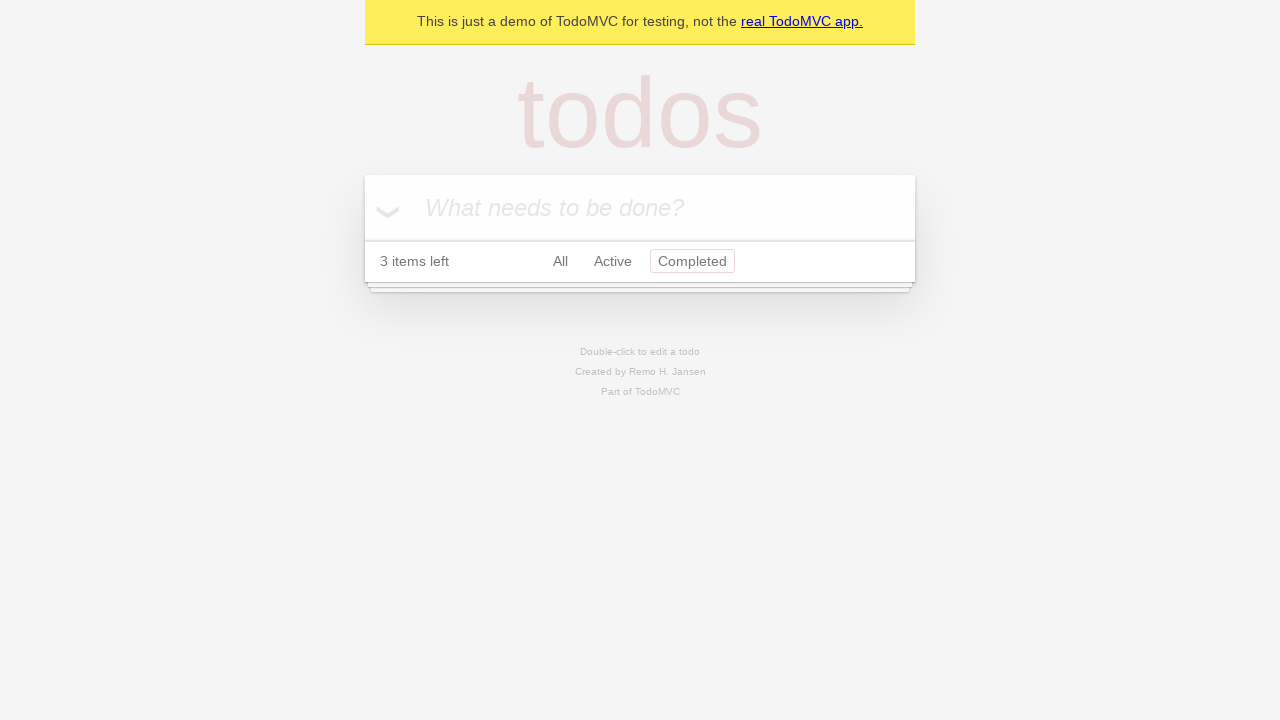